Tests clearing completed tasks at the All filter view

Starting URL: https://todomvc4tasj.herokuapp.com/

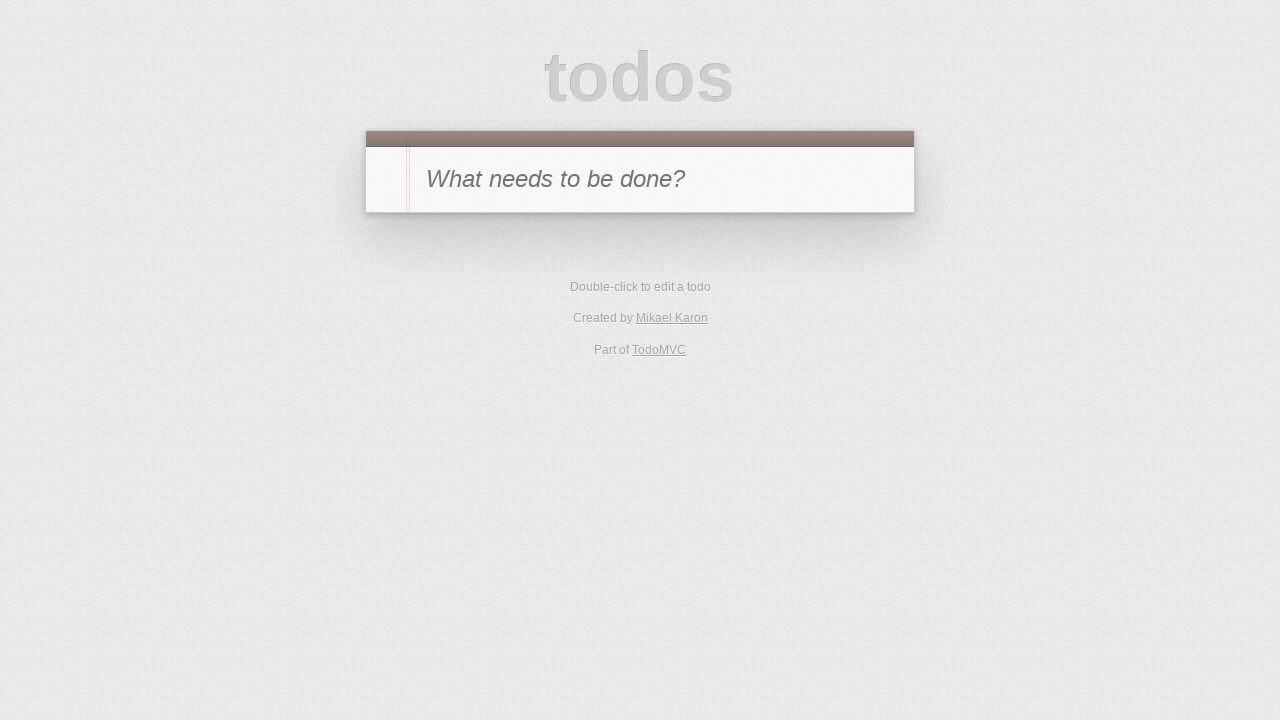

Added two tasks to localStorage via evaluate: one incomplete and one completed
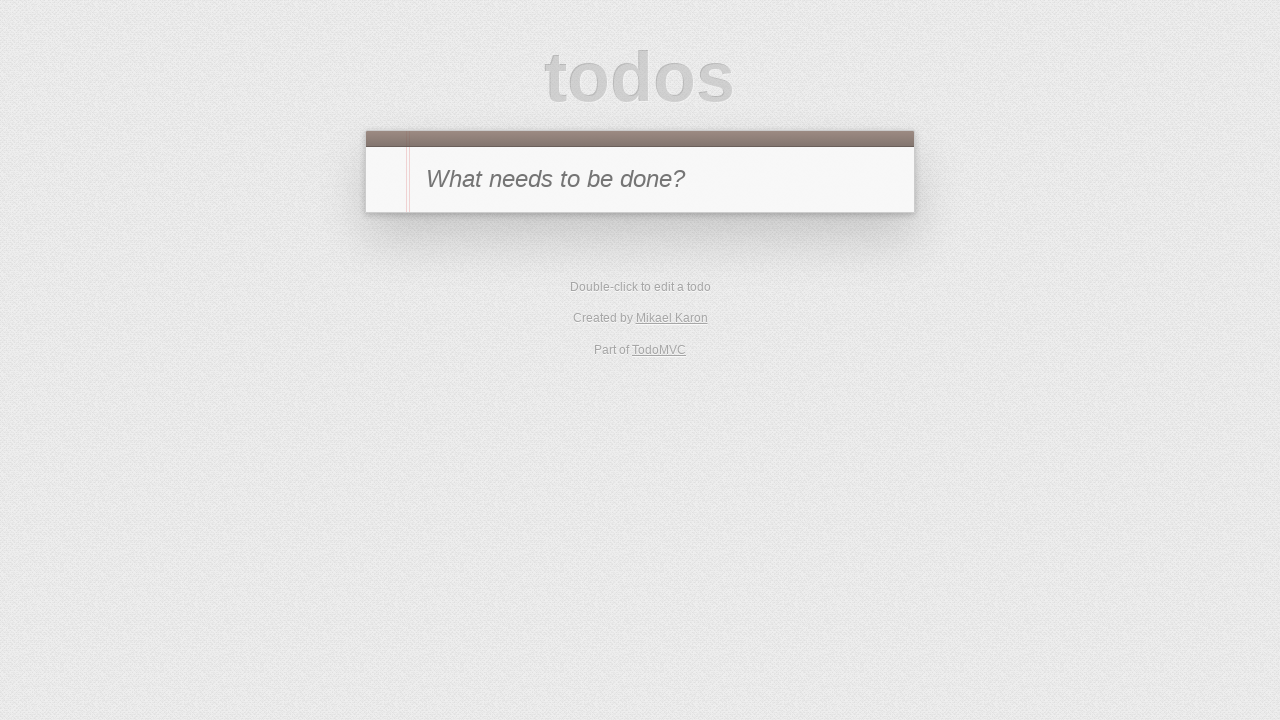

Reloaded page to load tasks from localStorage
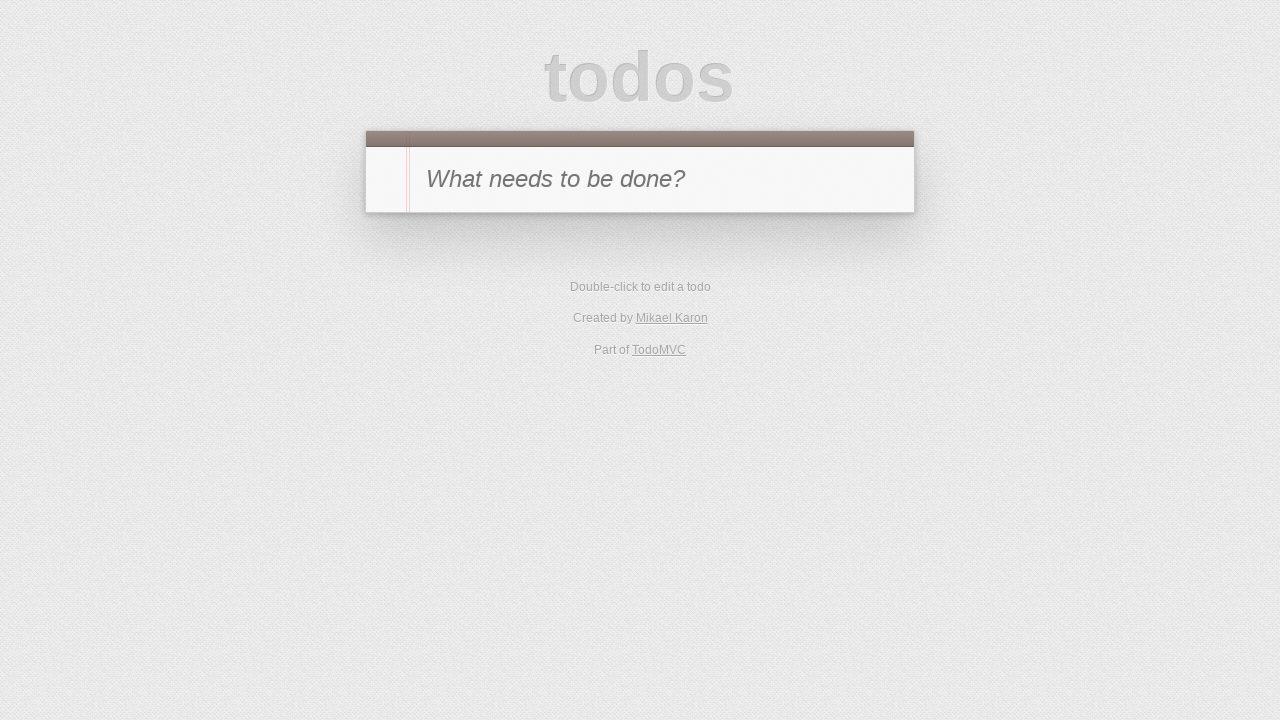

Clicked 'Clear completed' button to remove completed tasks at (850, 352) on #clear-completed
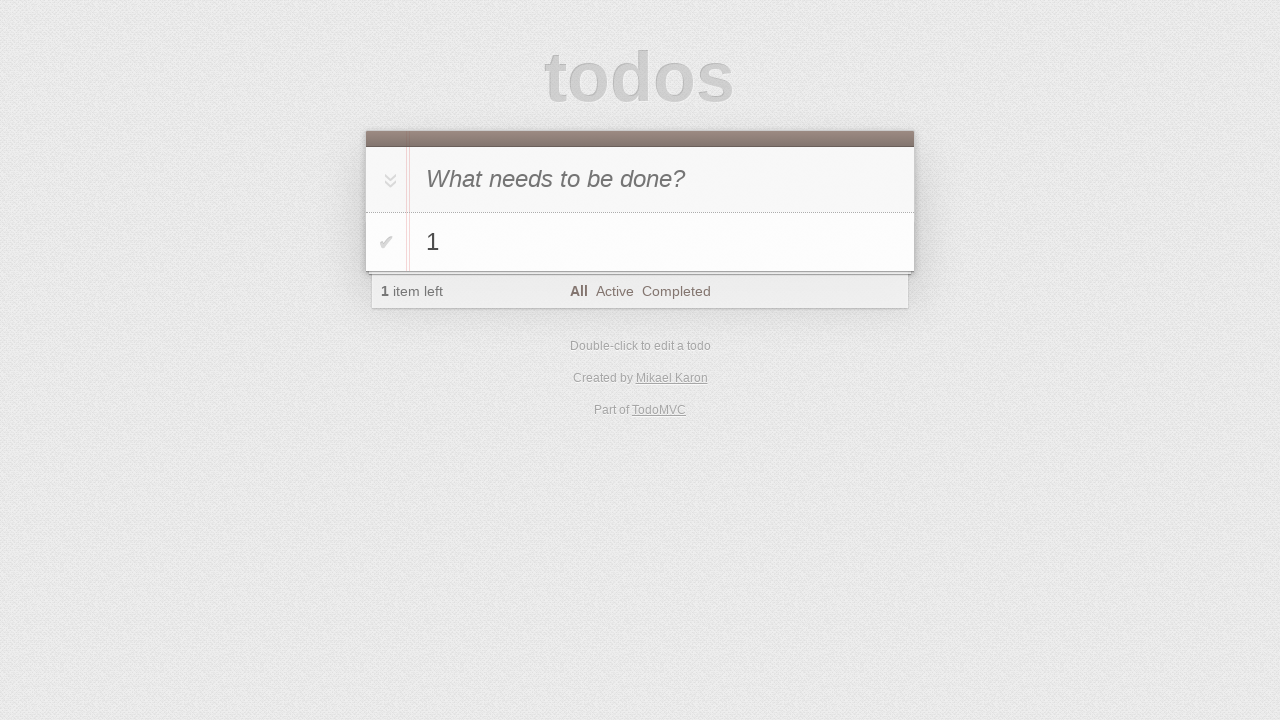

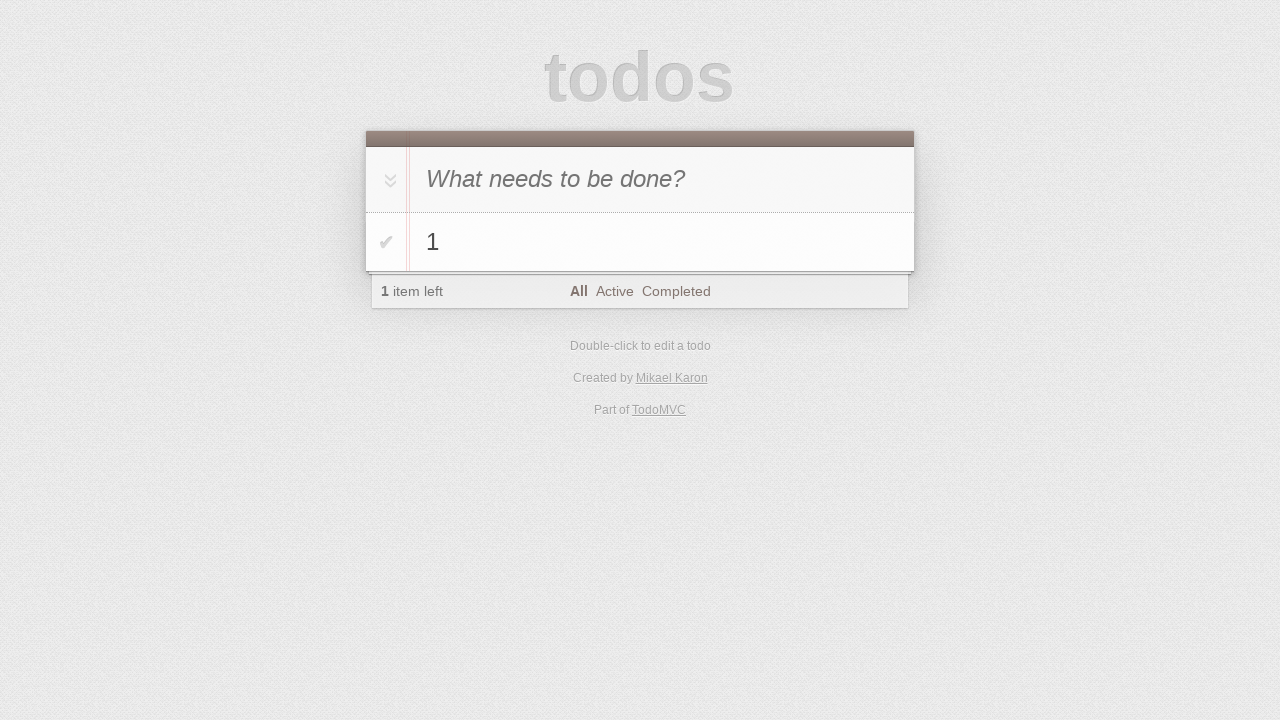